Tests iframe interaction by switching into an iframe, clicking a button inside it, switching back to the main content, and verifying that the h3 header text equals "iframe".

Starting URL: https://testcenter.techproeducation.com/index.php?page=iframe

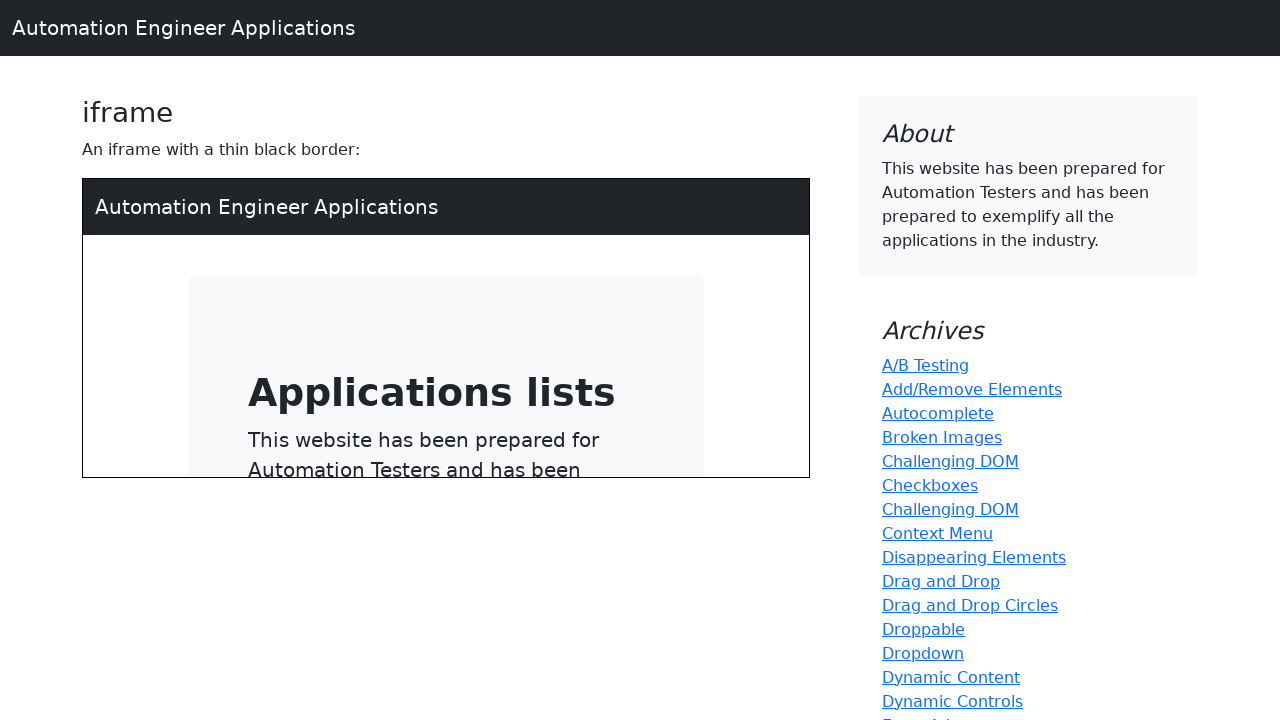

Located iframe element with src='/index.php'
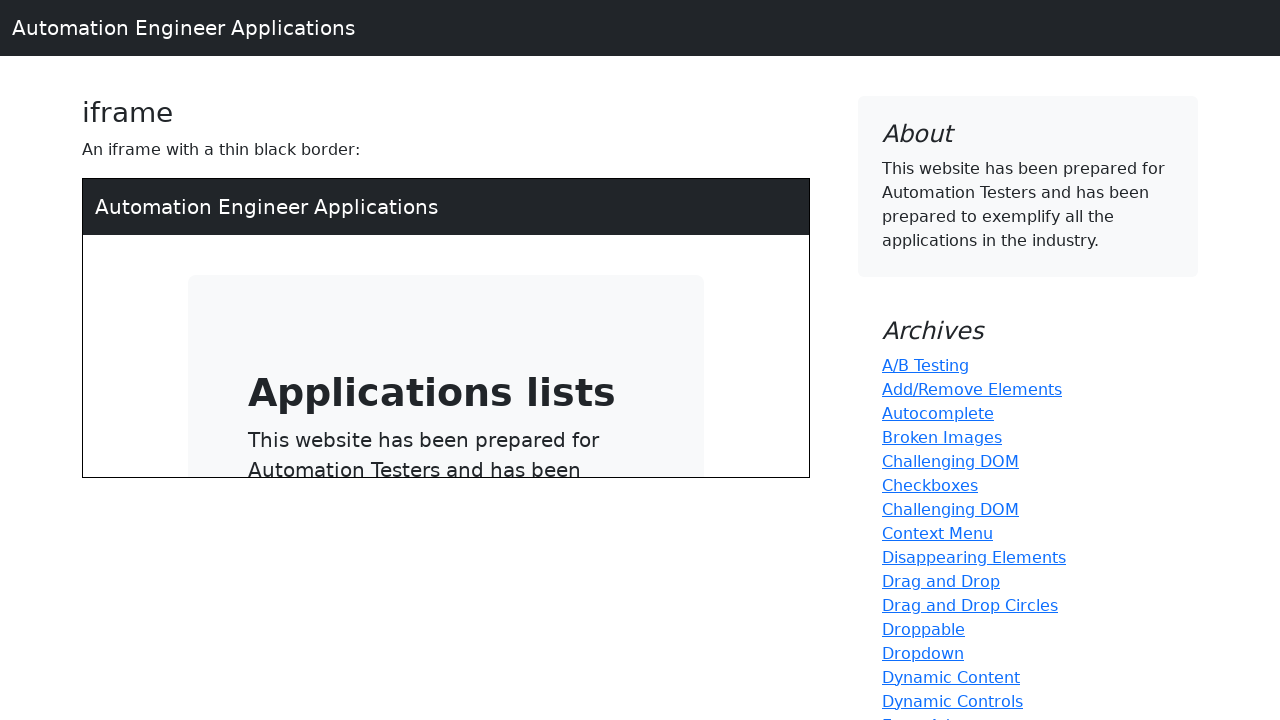

Clicked button inside iframe at (418, 327) on iframe[src='/index.php'] >> internal:control=enter-frame >> a[type='button']
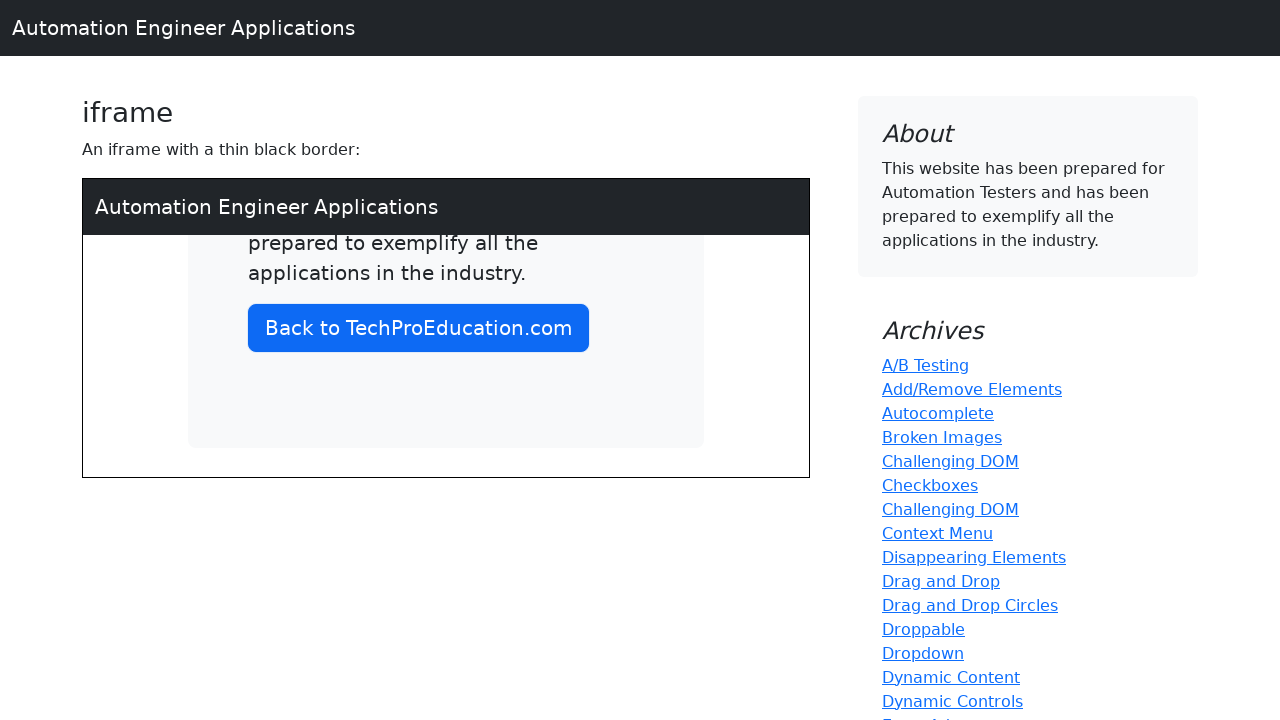

Waited 1000ms for navigation/update
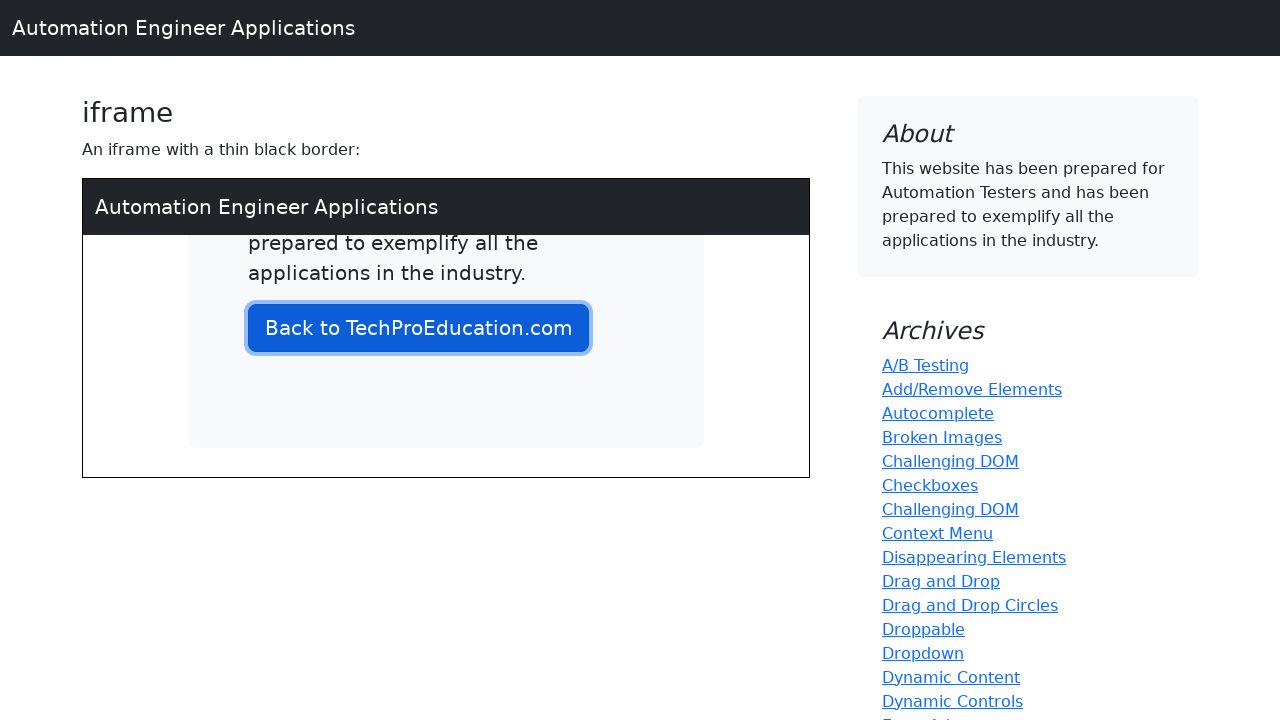

Retrieved h3 header text from main content
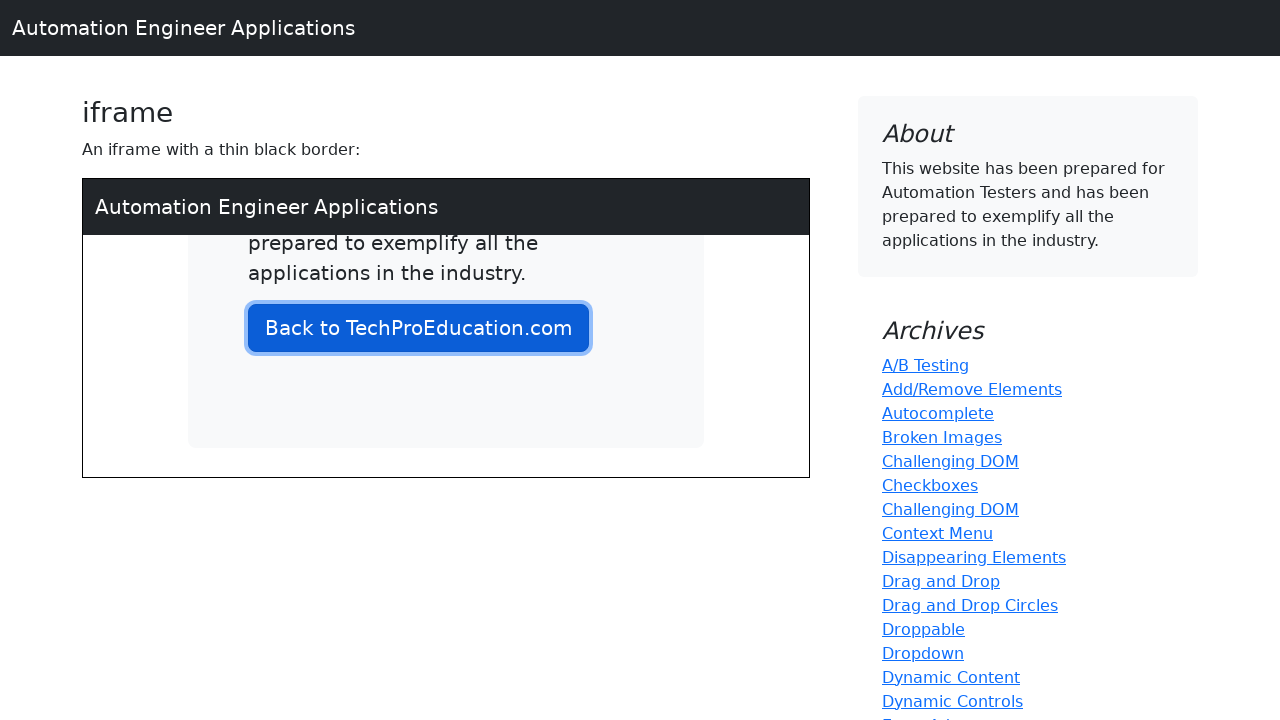

Verified h3 header text equals 'iframe': 'iframe'
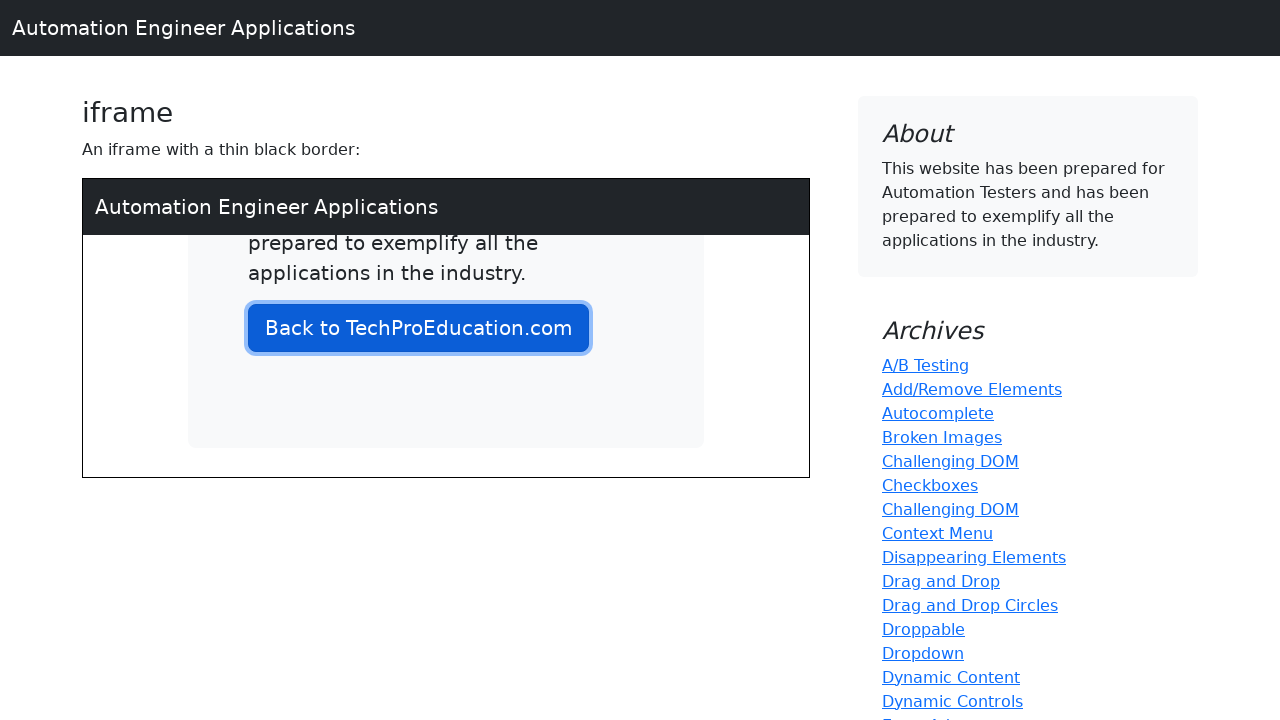

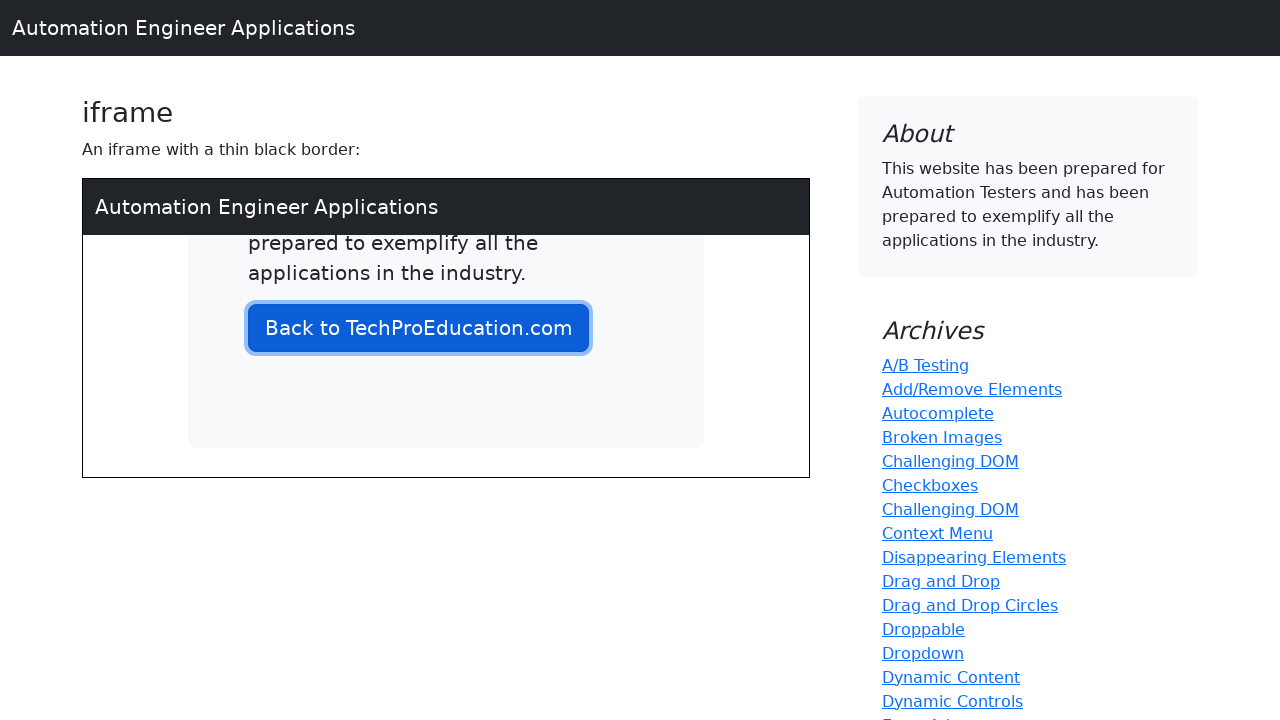